Tests radio button interactions on W3Schools' HTML5 radio button demo page by selecting various radio options within an iframe and submitting the form.

Starting URL: https://www.w3schools.com/tags/tryit.asp?filename=tryhtml5_input_type_radio

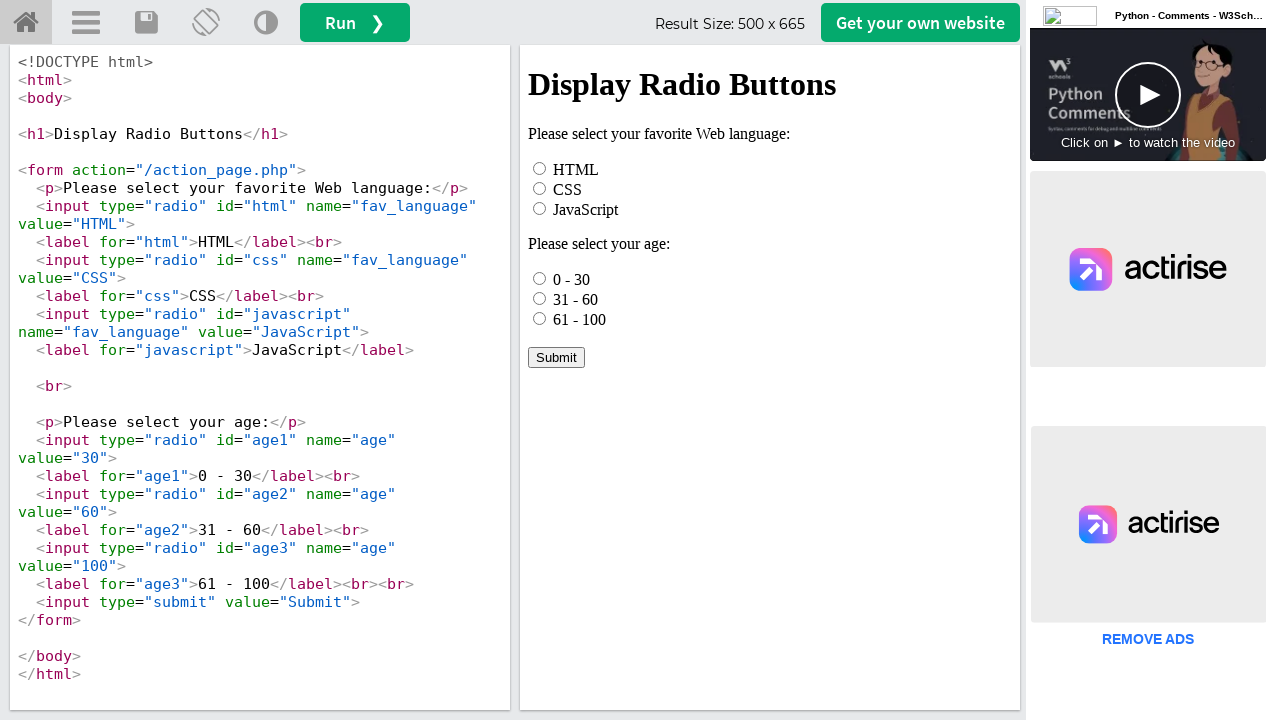

Clicked HTML radio button in favorite web language group at (540, 168) on iframe[name="iframeResult"] >> internal:control=enter-frame >> #html
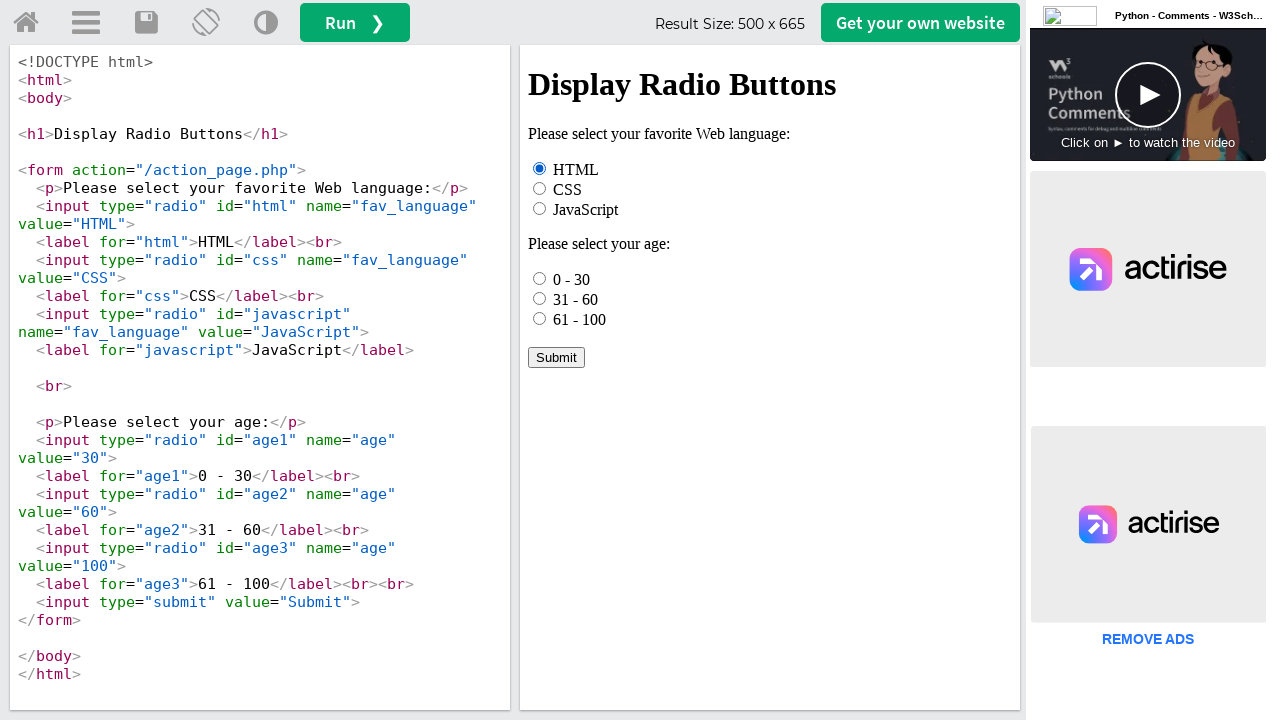

Checked the first age option (0 - 30) at (540, 278) on iframe[name="iframeResult"] >> internal:control=enter-frame >> input[name="age"]
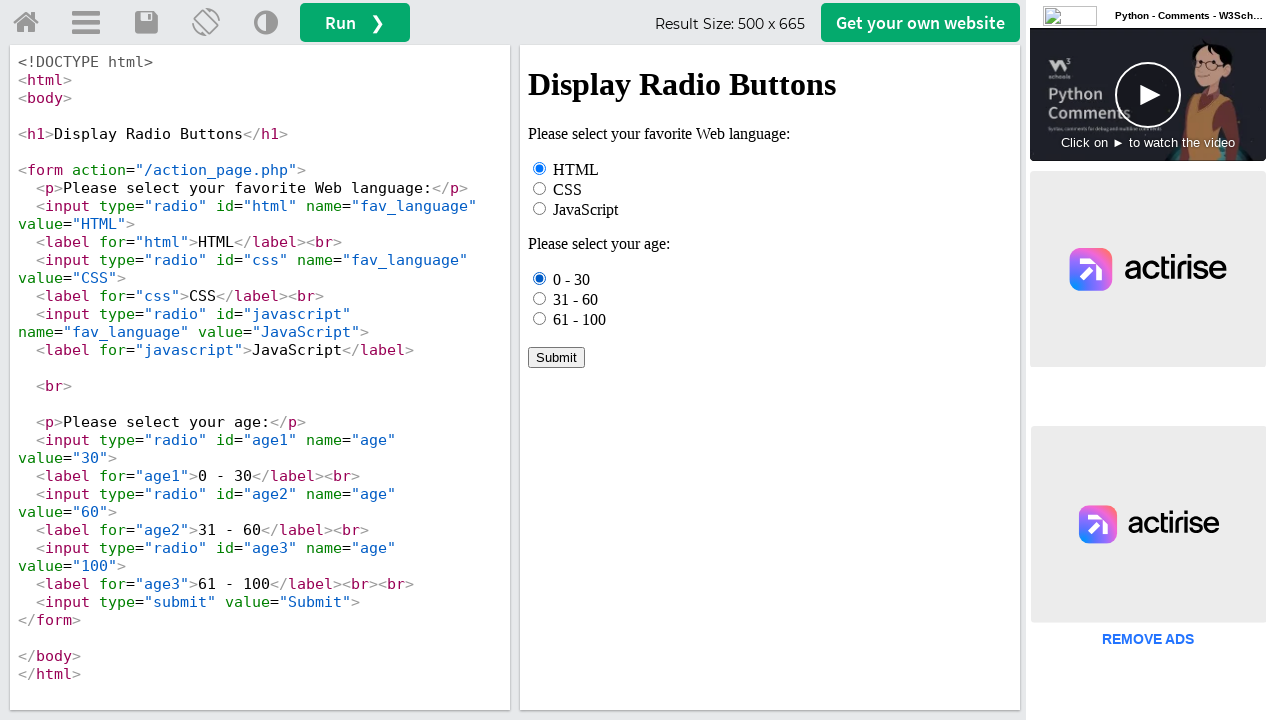

Clicked the third age option (61 - 100) at (540, 318) on iframe[name="iframeResult"] >> internal:control=enter-frame >> input[name="age"]
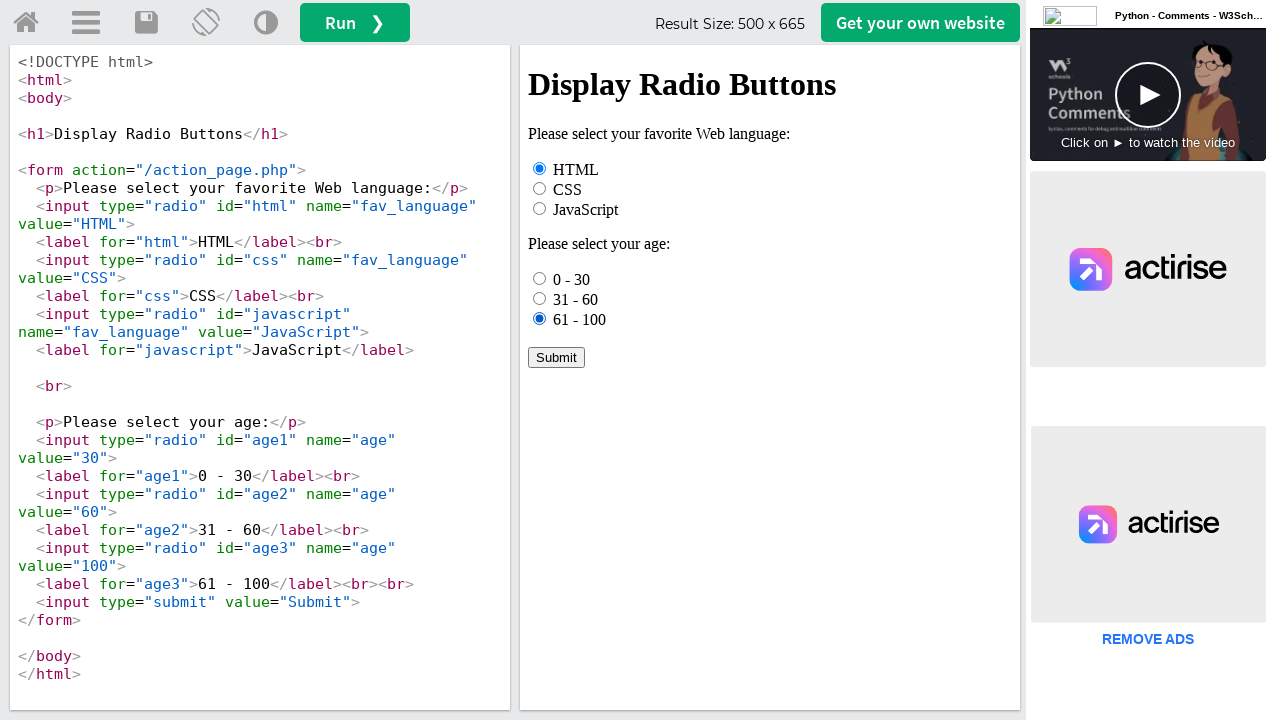

Clicked the '31 - 60' age option by label text at (576, 299) on iframe[name="iframeResult"] >> internal:control=enter-frame >> text=31 - 60
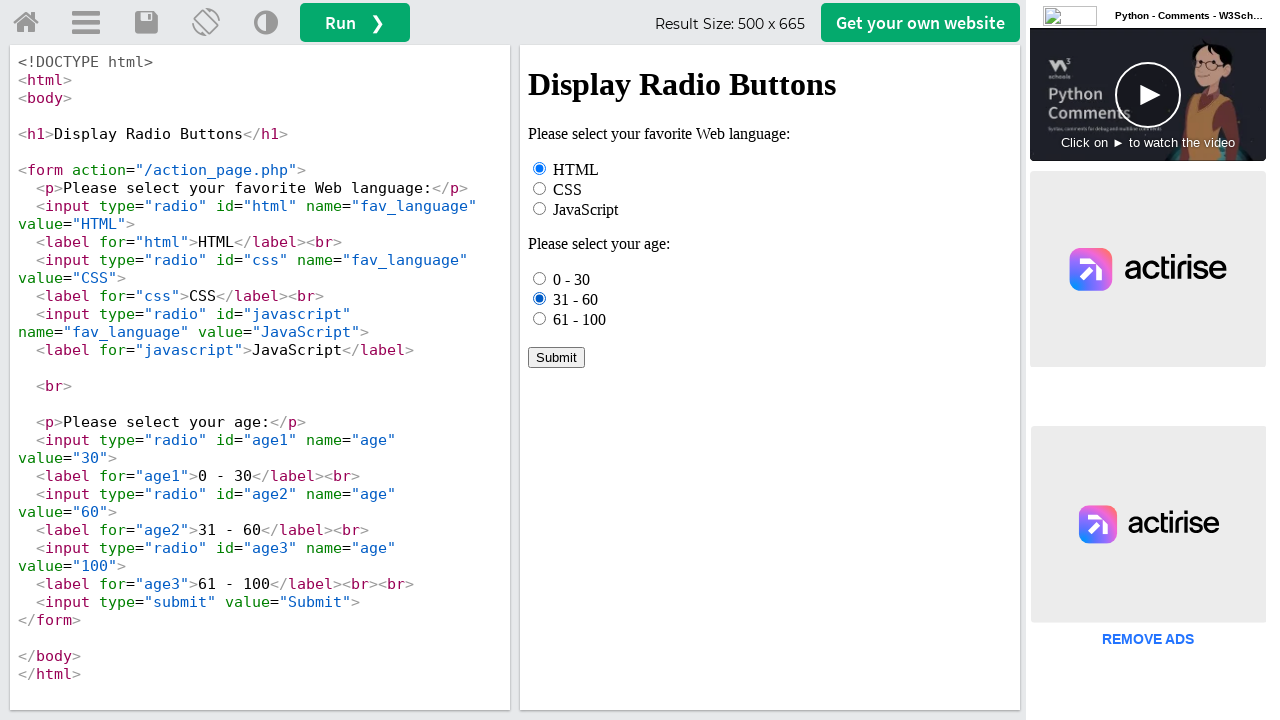

Clicked the Submit button to submit the radio button form at (556, 357) on iframe[name="iframeResult"] >> internal:control=enter-frame >> text=Submit
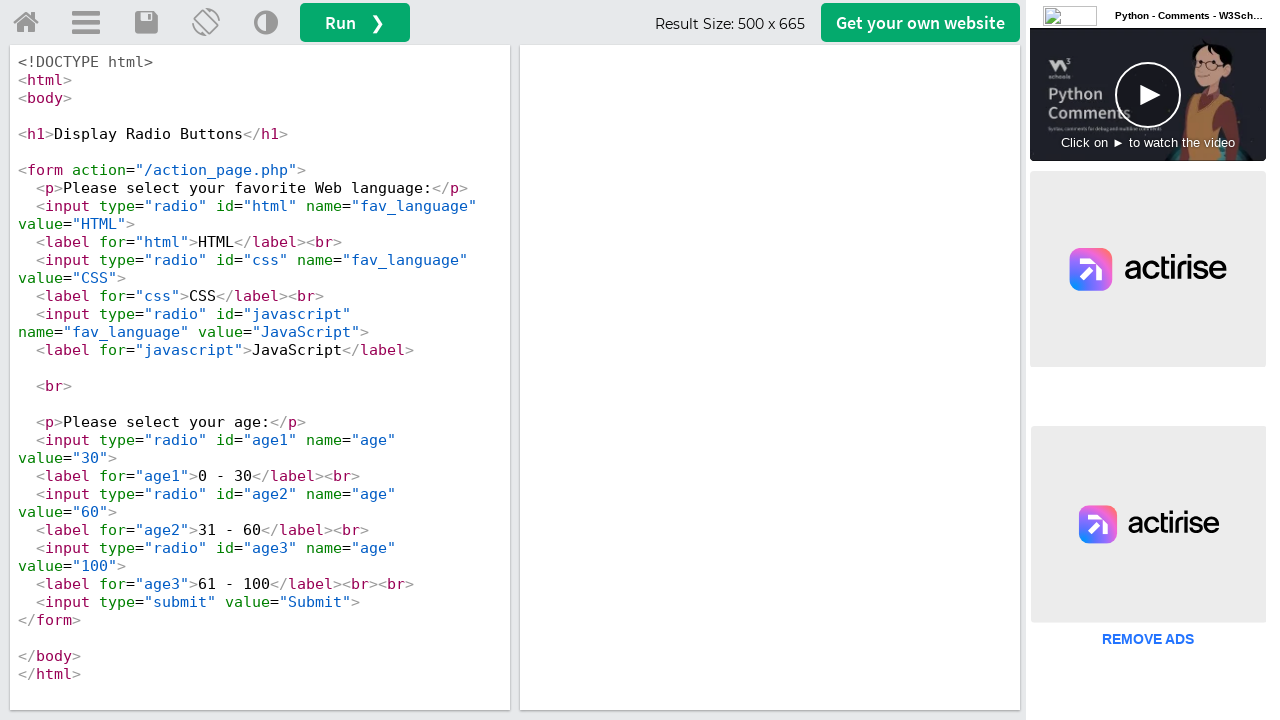

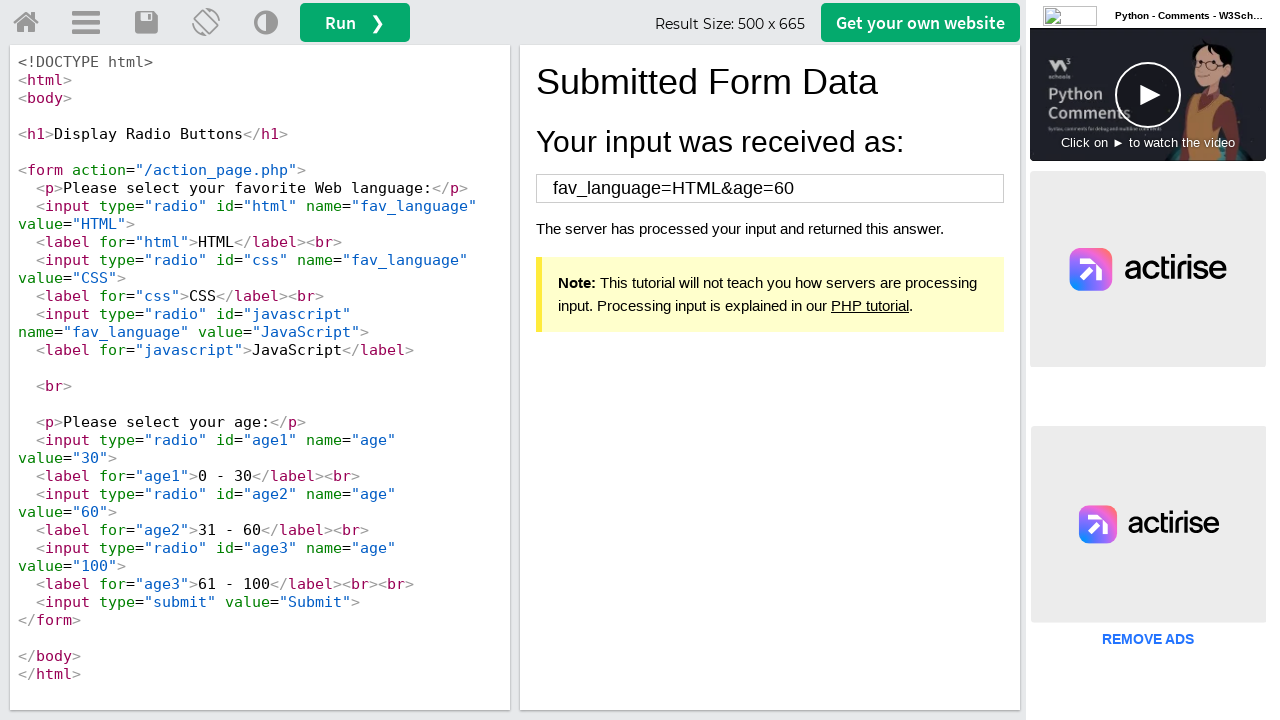